Tests that after adding a product to cart, clicking on "Checkout" link in header menu navigates to the Checkout page.

Starting URL: http://intershop5.skillbox.ru/

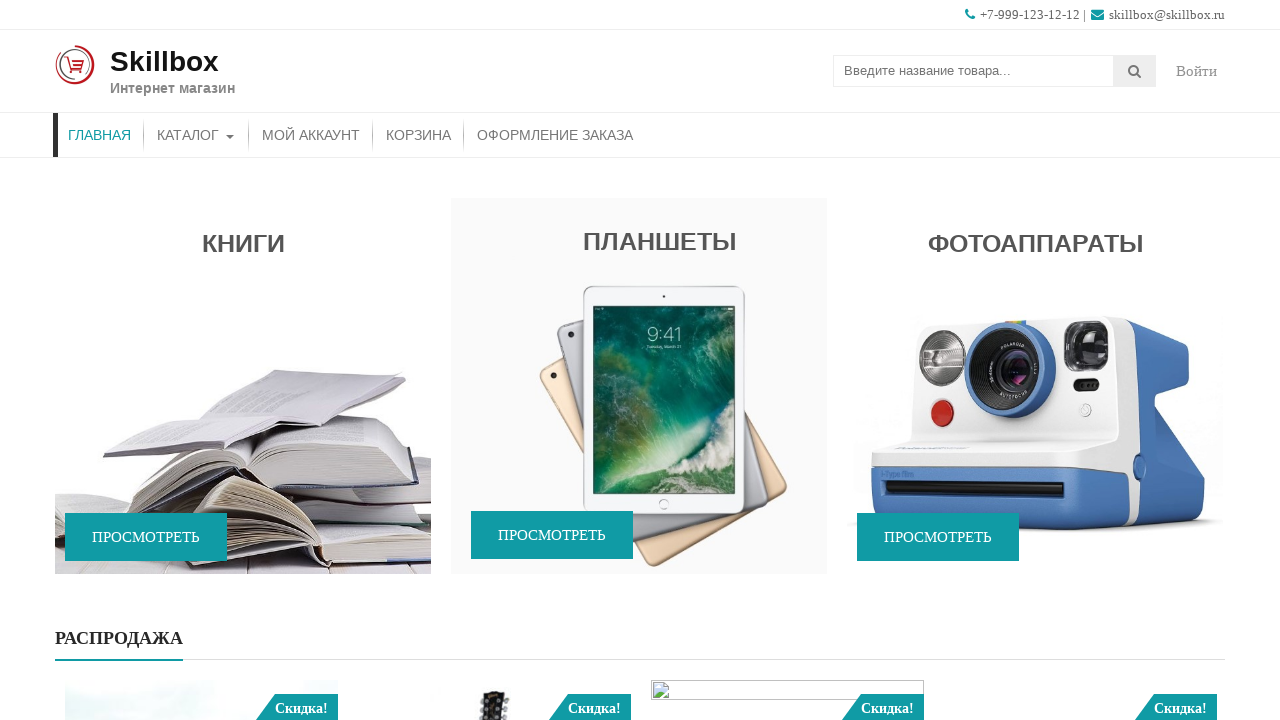

Clicked Add to Cart button on first product at (494, 360) on (//li[contains(@aria-hidden, 'false')]//*[.= 'В корзину'])[1]
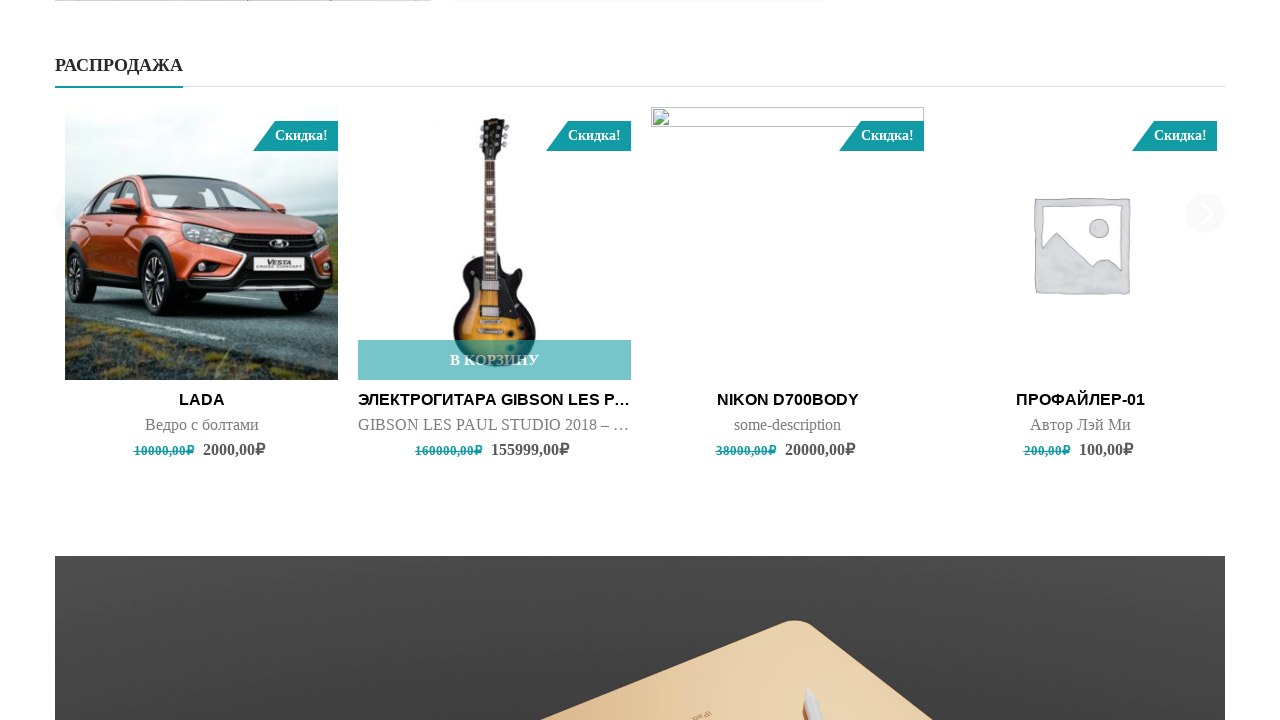

Product successfully added to cart - More button appeared
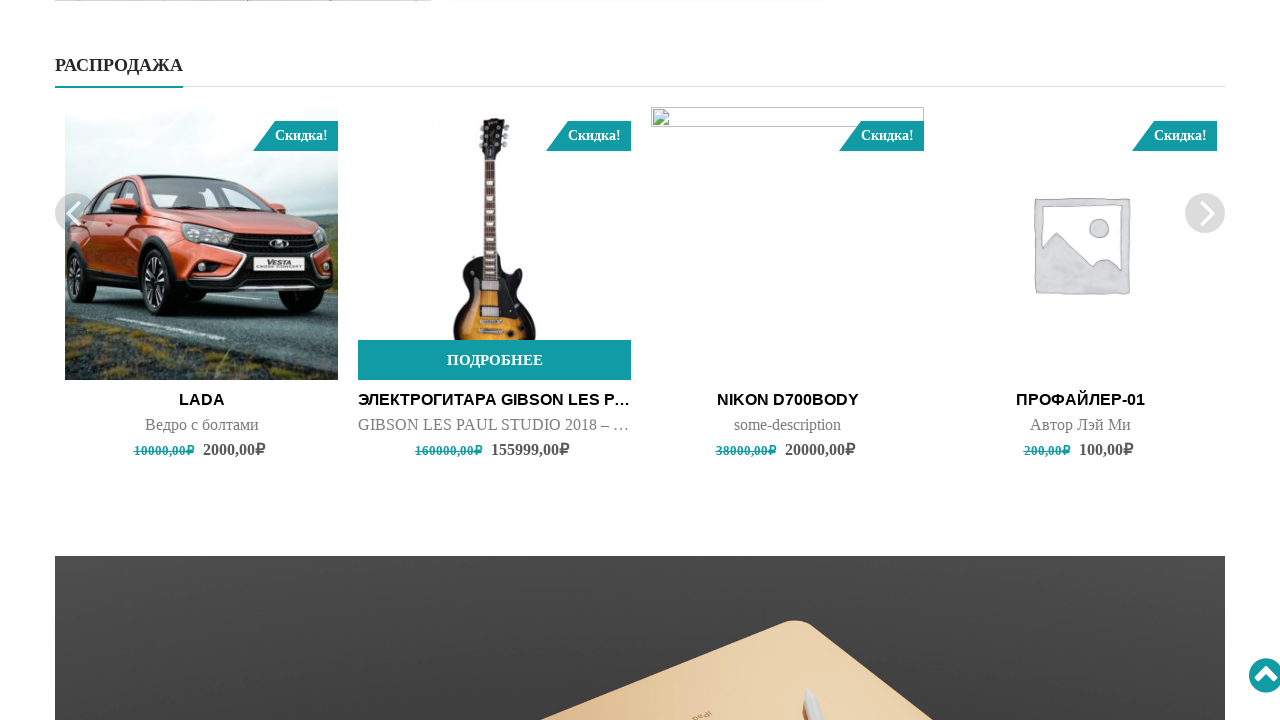

Clicked Checkout link in header menu at (555, 135) on .store-menu [href$='checkout/']
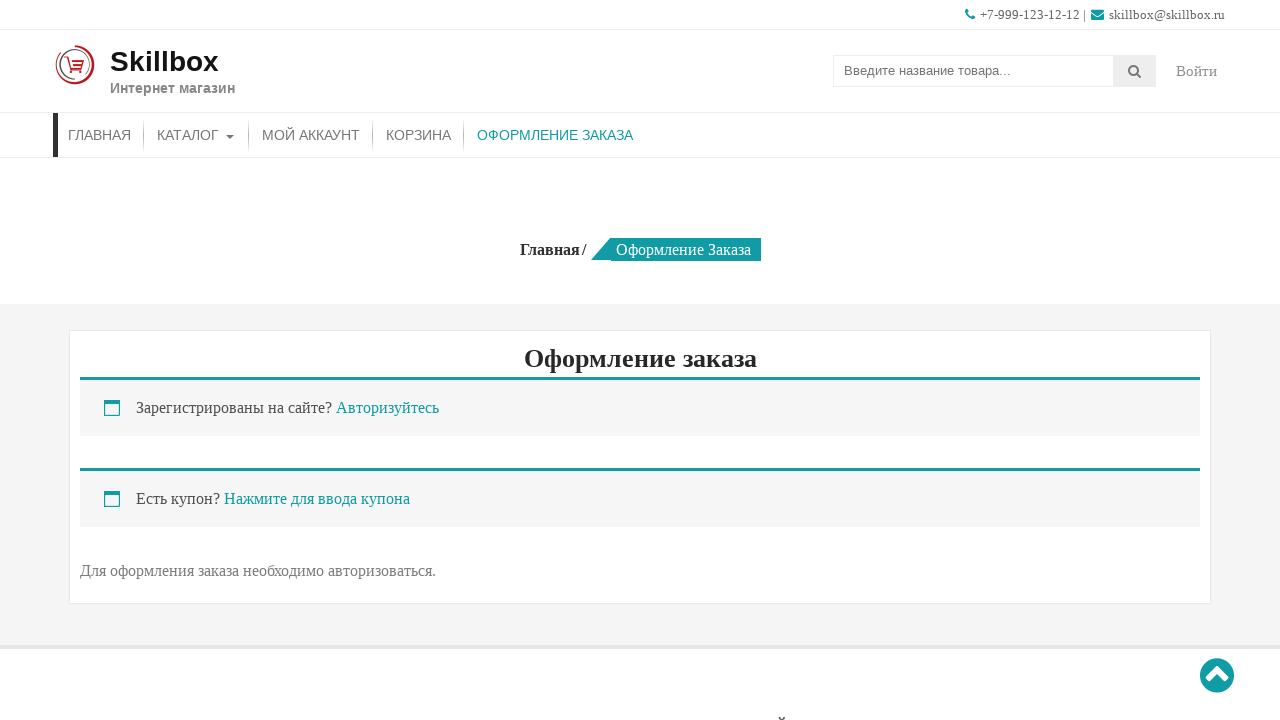

Checkout page loaded successfully - page title displayed
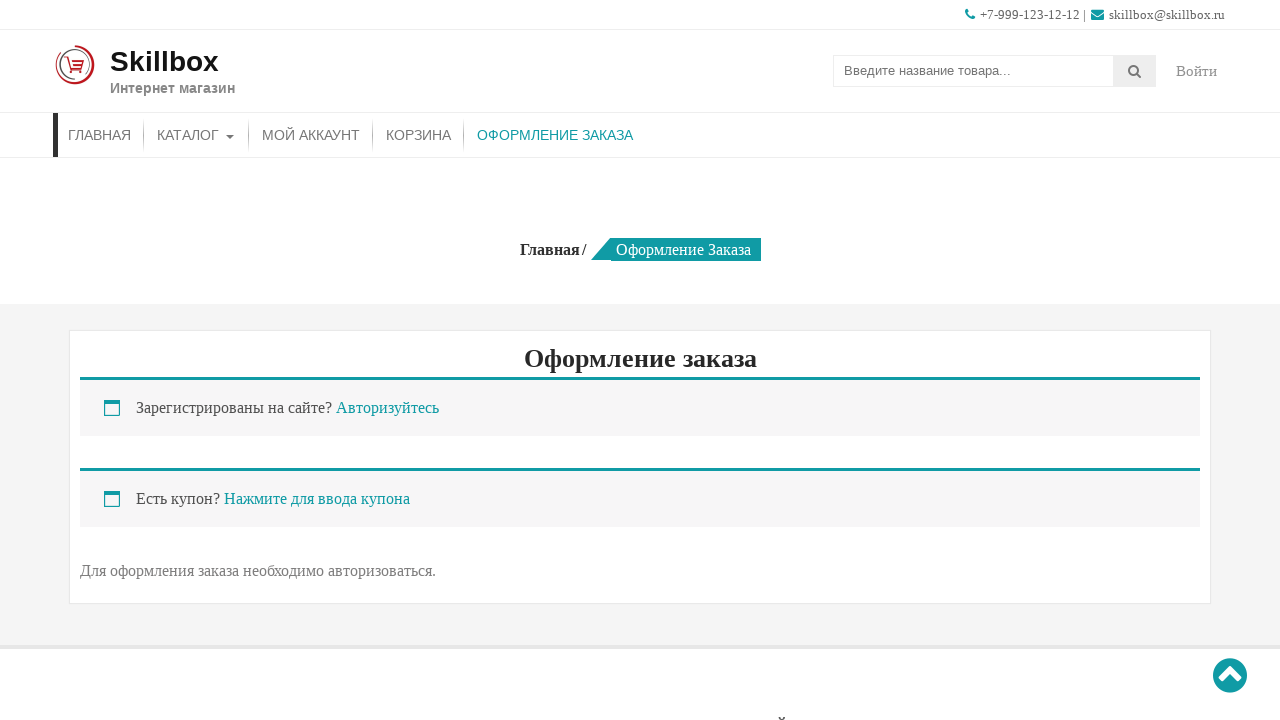

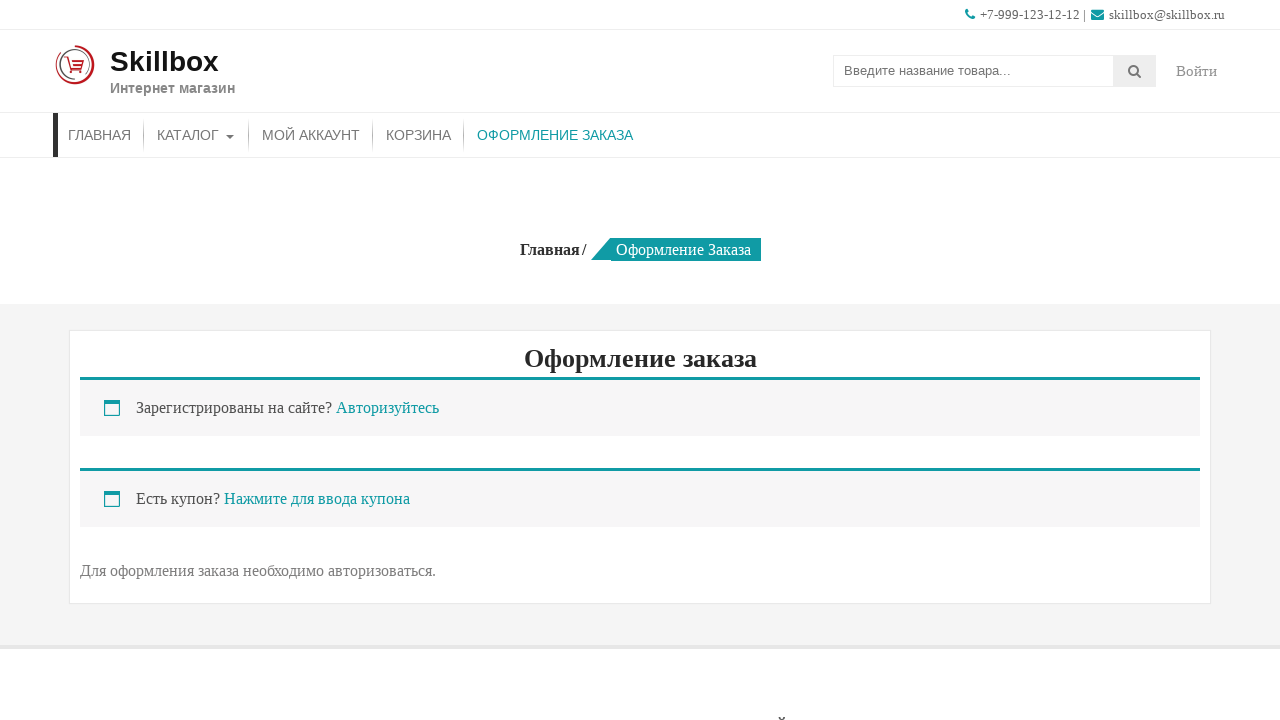